Tests dropdown selection functionality on a demo request form by selecting options using different methods (index, value, and visible text)

Starting URL: https://saucelabs.com/request-demo

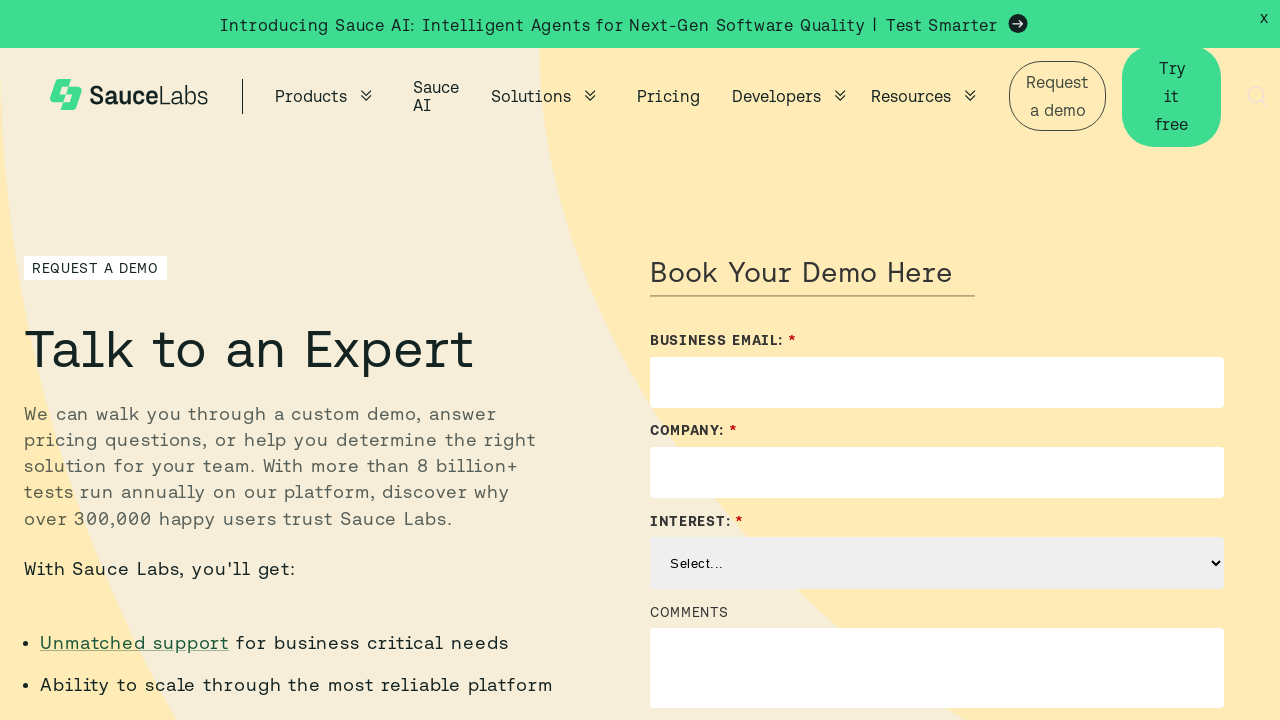

Located the Solution Interest dropdown element
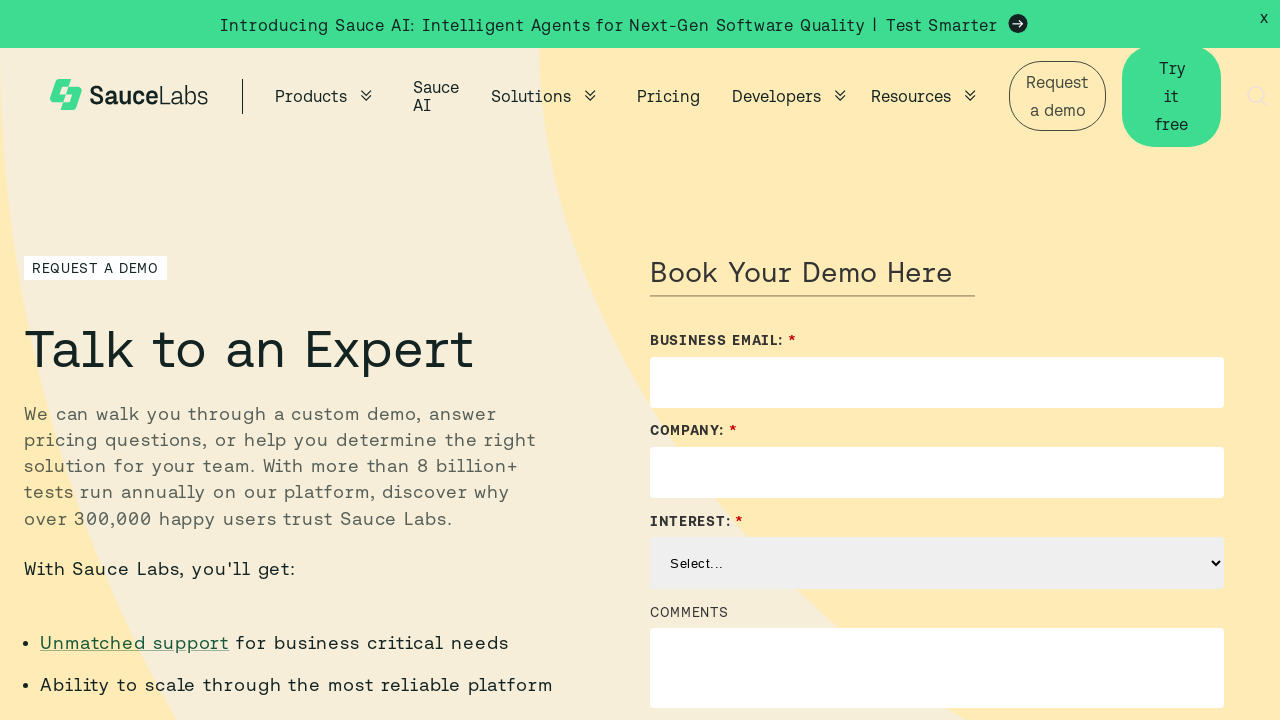

Selected dropdown option by index 2 on select[name='Solution_Interest__c']
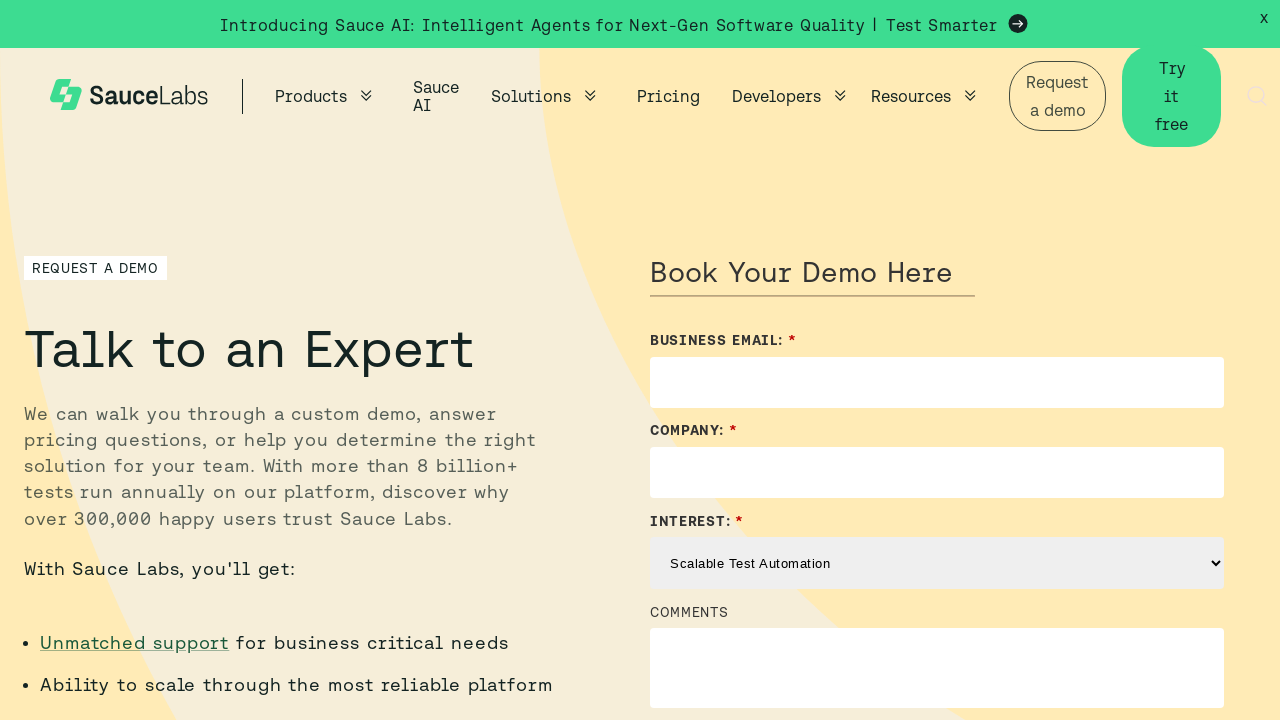

Selected dropdown option by value 'Crash & Error Reporting' on select[name='Solution_Interest__c']
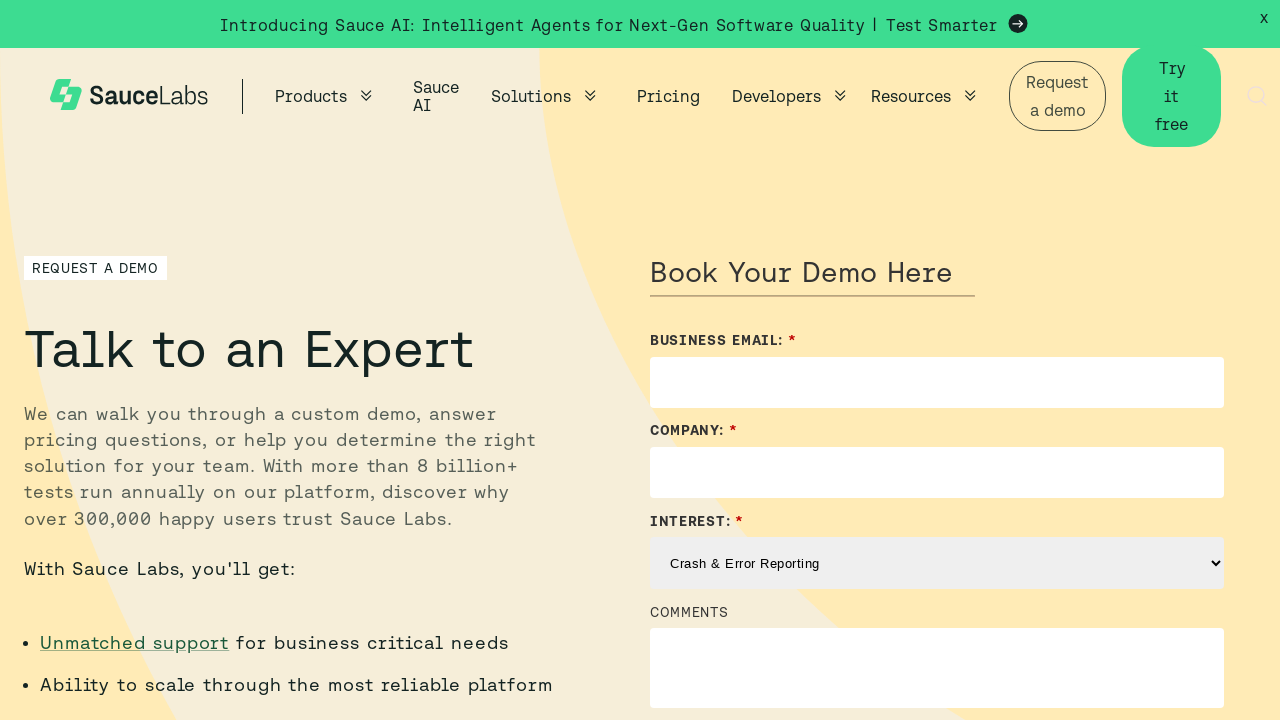

Selected dropdown option by visible text 'Emulator/Simulator Testing' on select[name='Solution_Interest__c']
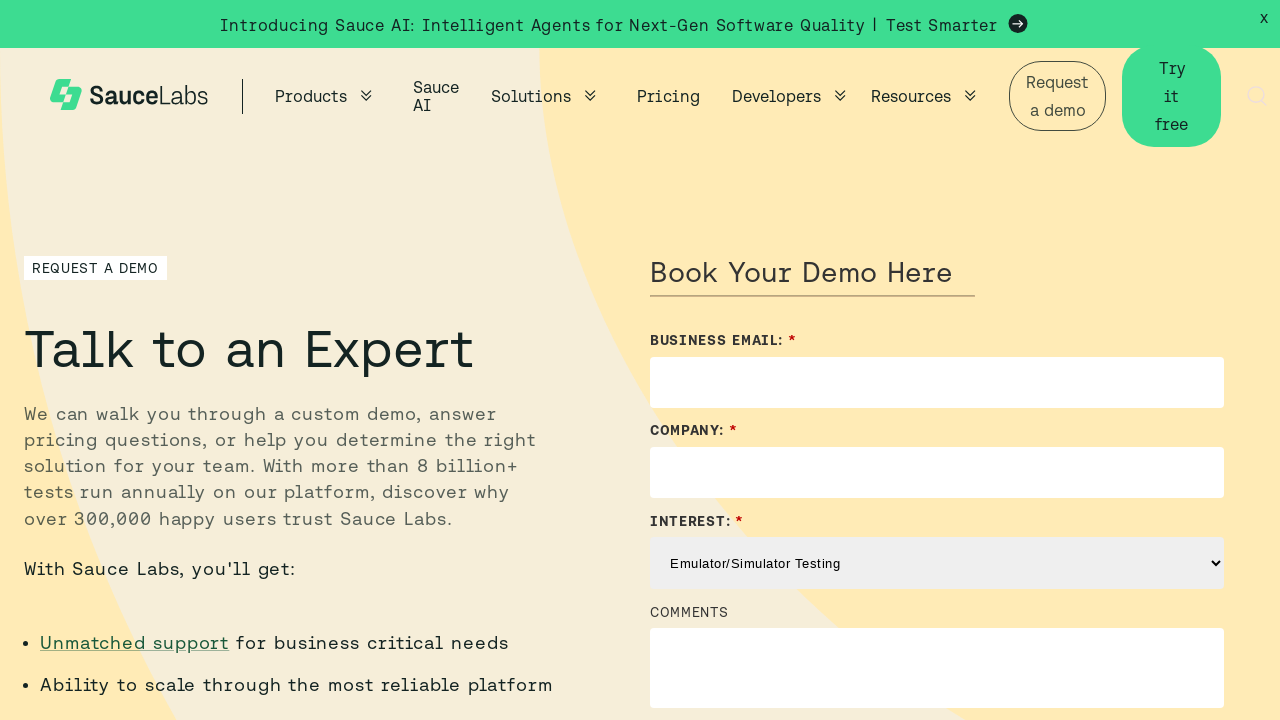

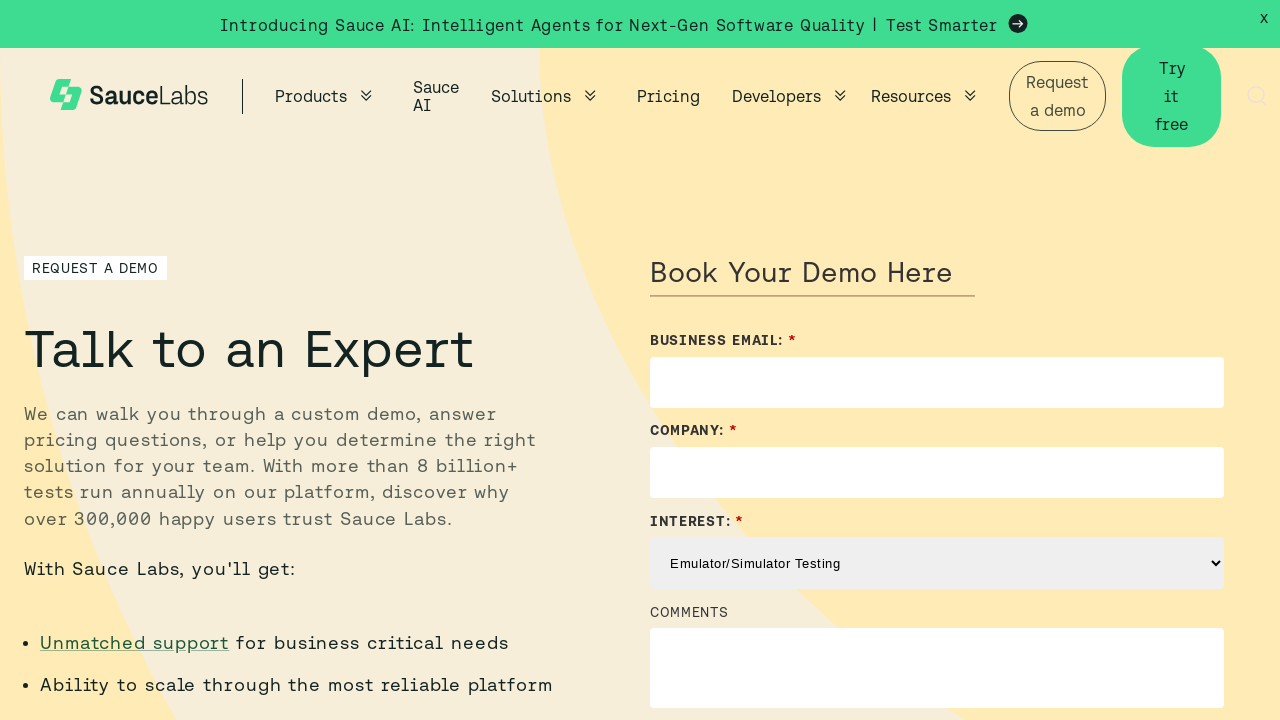